Tests filtering to display only active (non-completed) items

Starting URL: https://demo.playwright.dev/todomvc

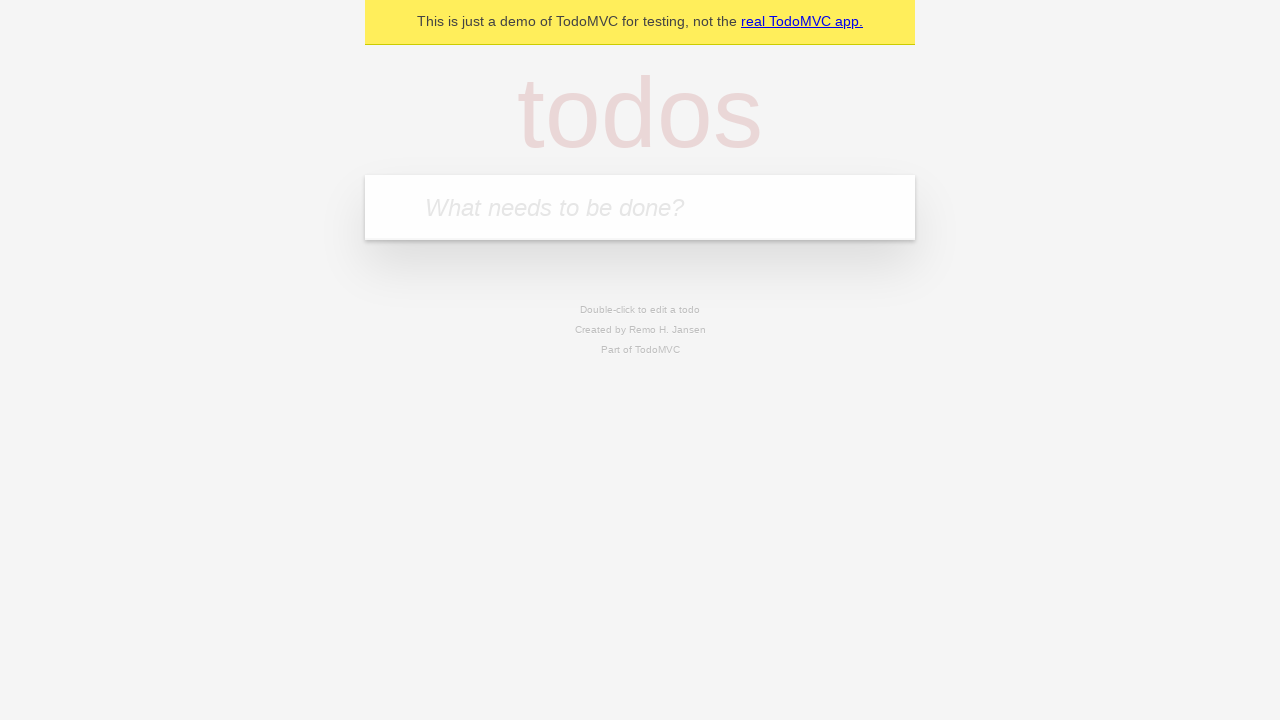

Filled todo input with 'buy some cheese' on internal:attr=[placeholder="What needs to be done?"i]
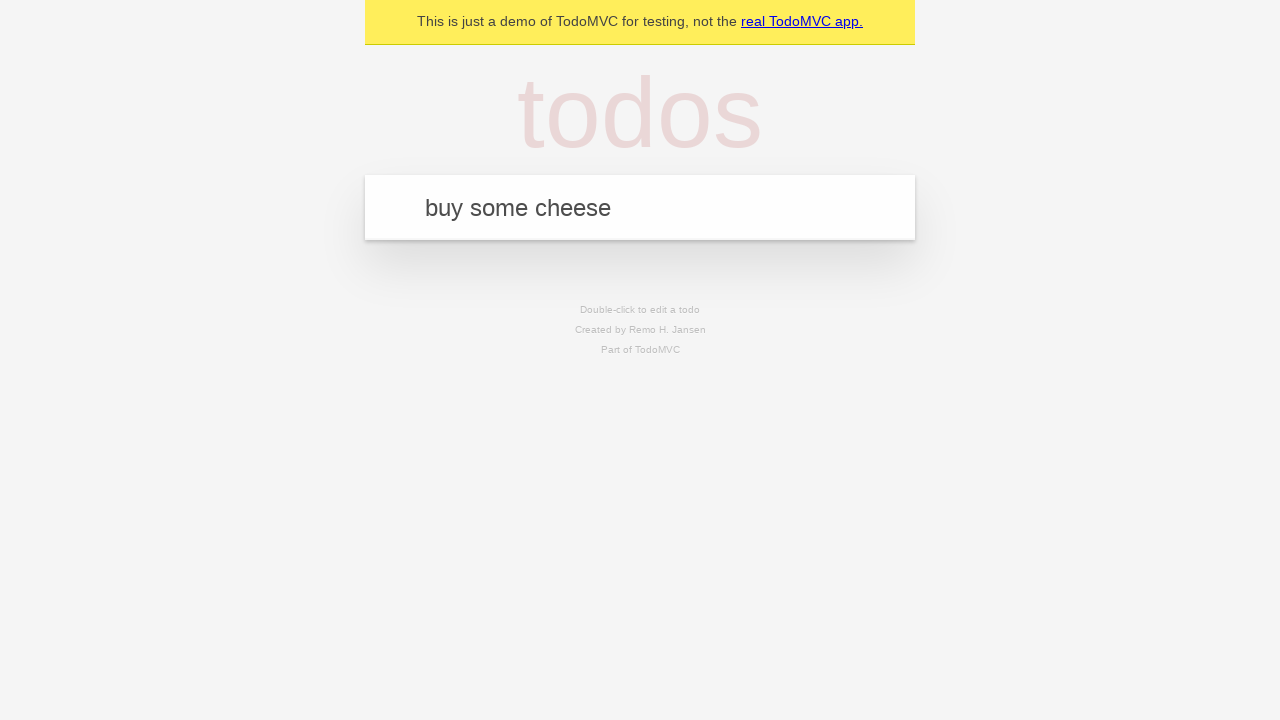

Pressed Enter to add first todo 'buy some cheese' on internal:attr=[placeholder="What needs to be done?"i]
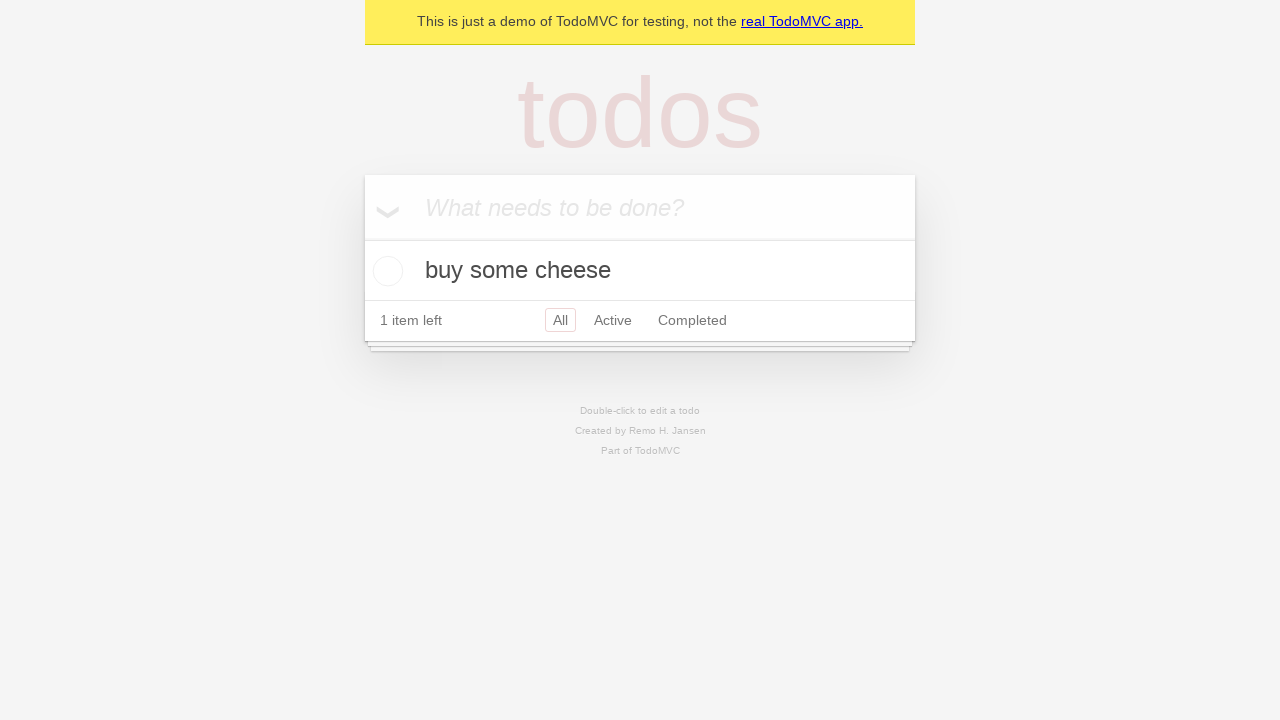

Filled todo input with 'feed the cat' on internal:attr=[placeholder="What needs to be done?"i]
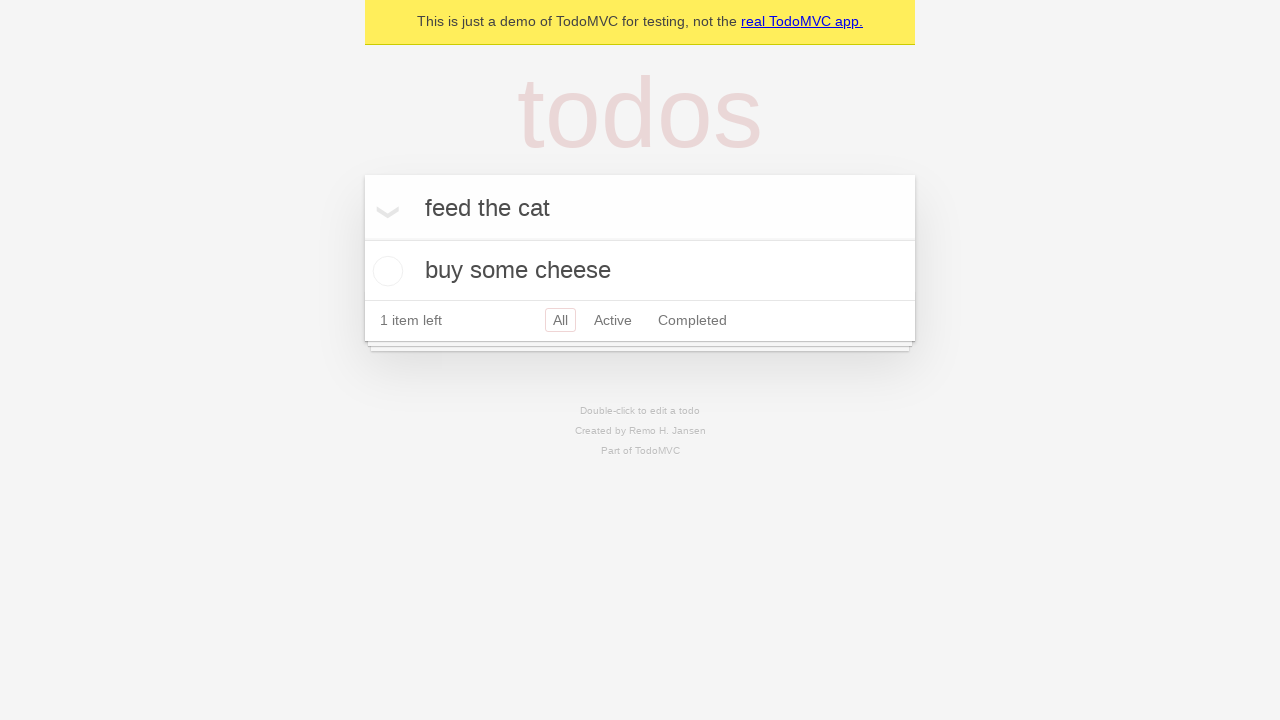

Pressed Enter to add second todo 'feed the cat' on internal:attr=[placeholder="What needs to be done?"i]
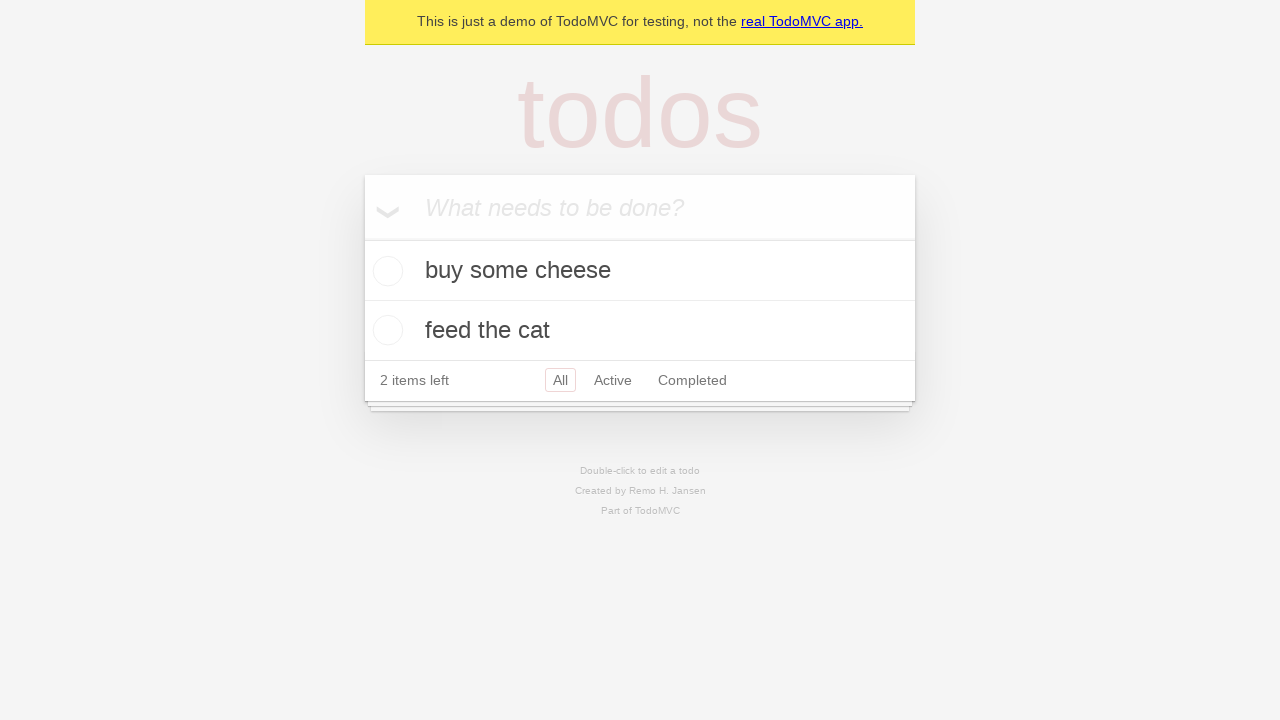

Filled todo input with 'book a doctors appointment' on internal:attr=[placeholder="What needs to be done?"i]
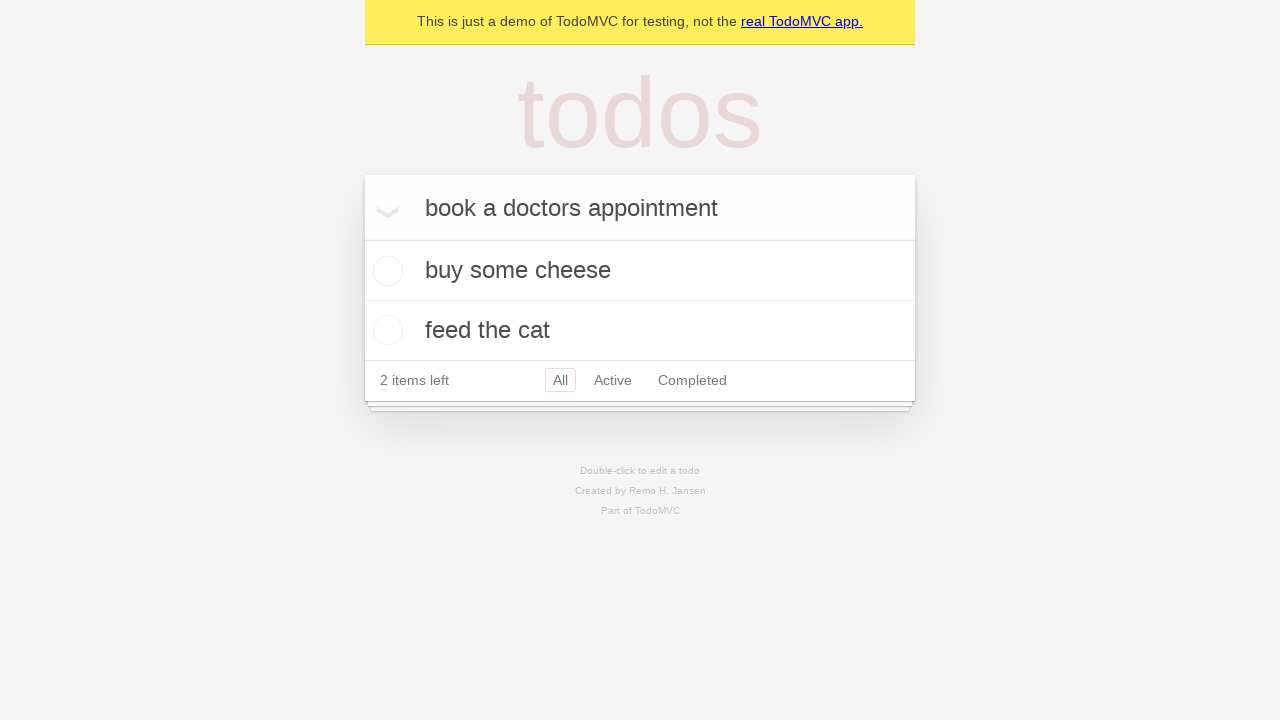

Pressed Enter to add third todo 'book a doctors appointment' on internal:attr=[placeholder="What needs to be done?"i]
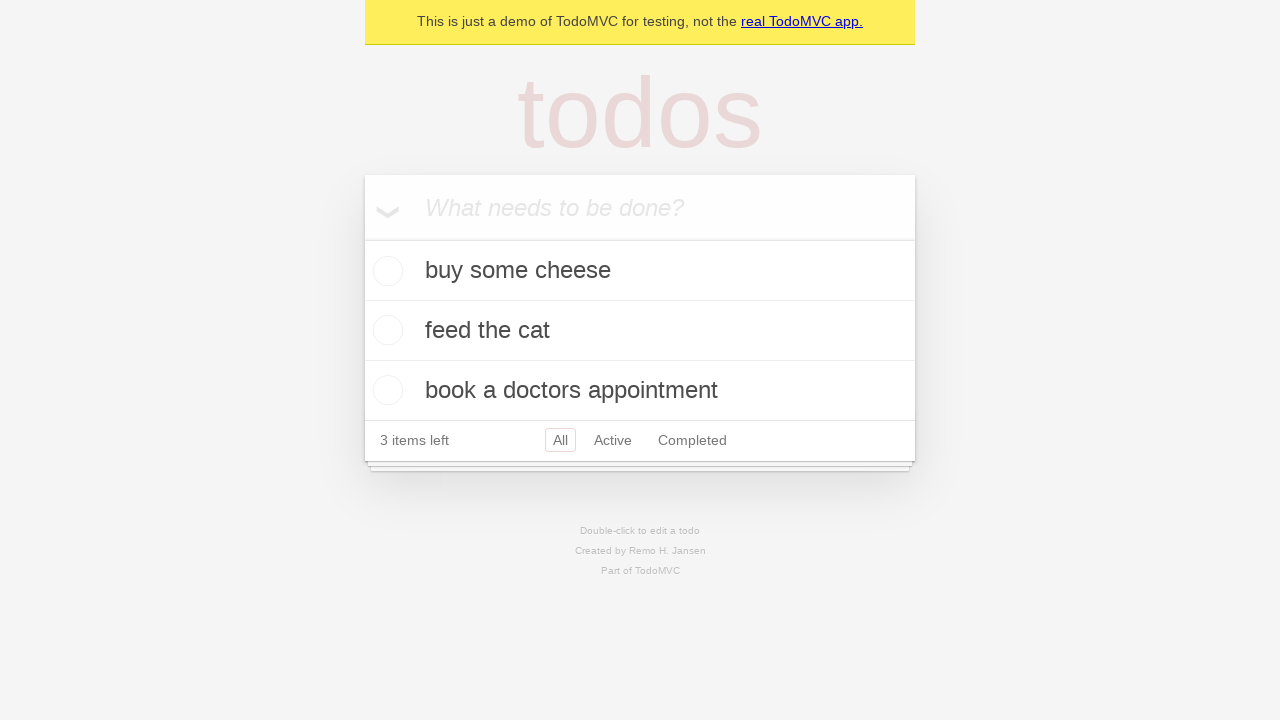

Checked the second todo item to mark it as completed at (385, 330) on internal:testid=[data-testid="todo-item"s] >> nth=1 >> internal:role=checkbox
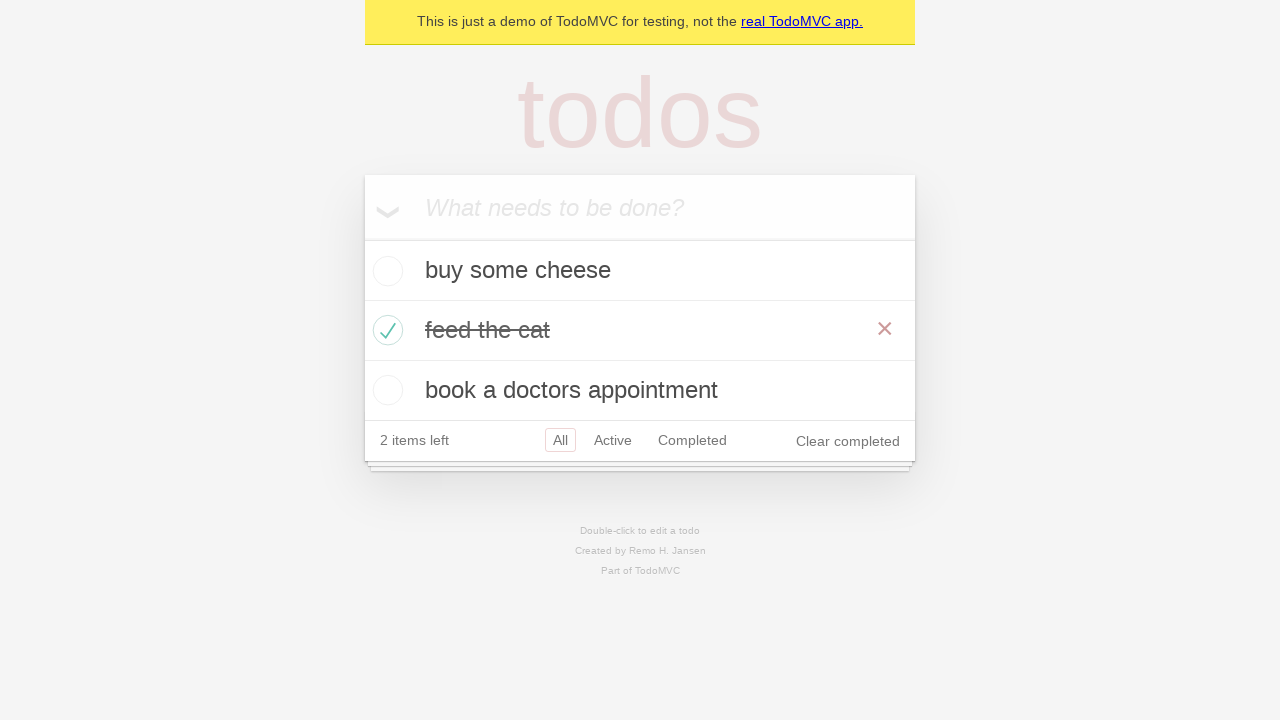

Clicked Active filter link to display only active (non-completed) items at (613, 440) on internal:role=link[name="Active"i]
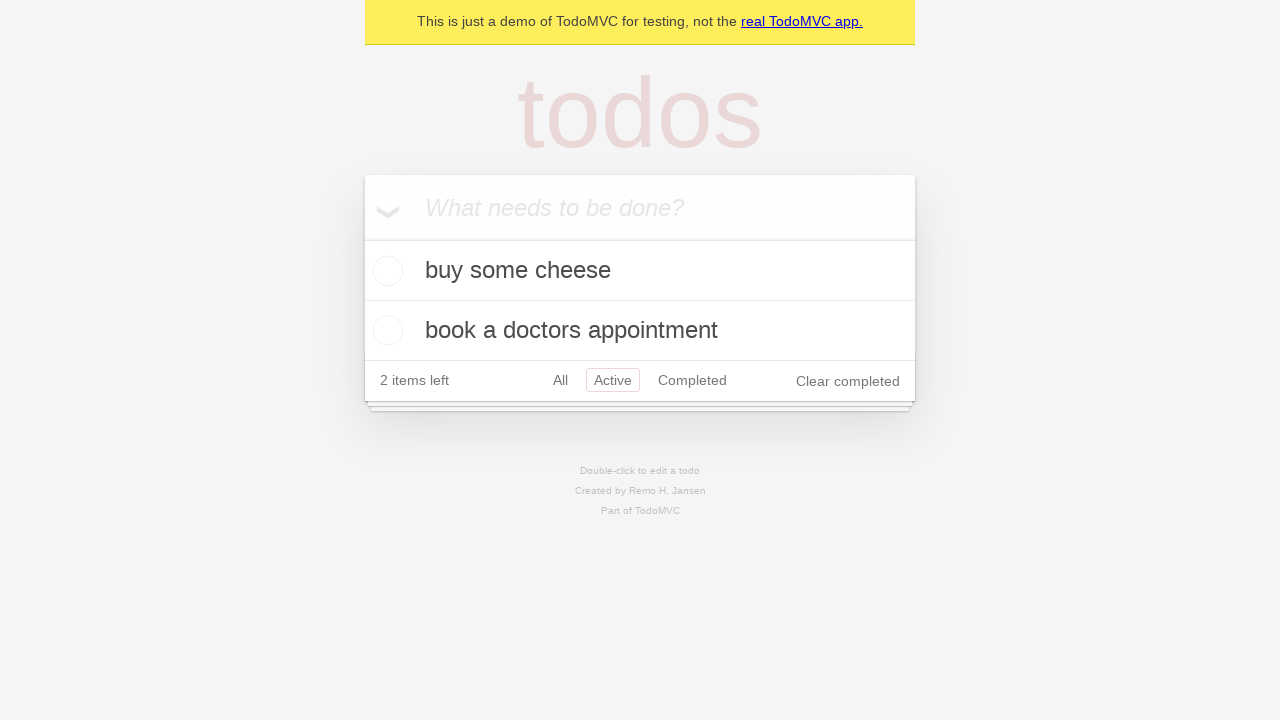

Verified filtered view loaded with active todo items
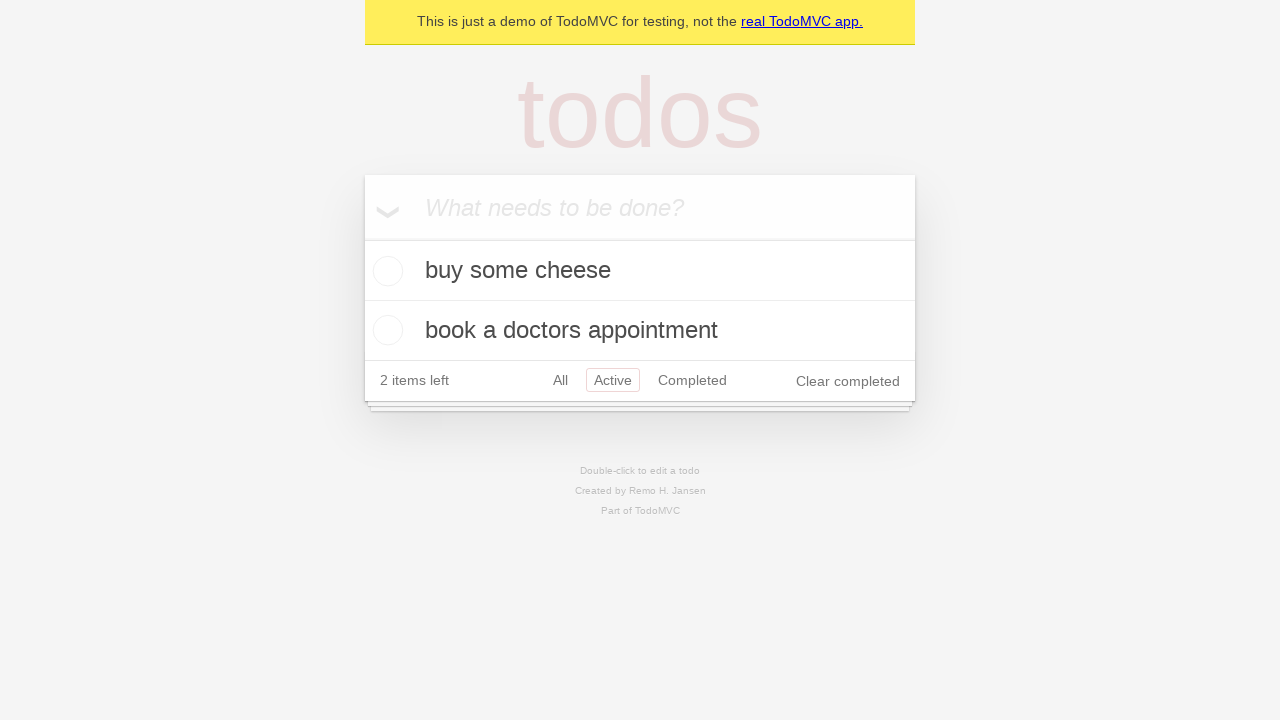

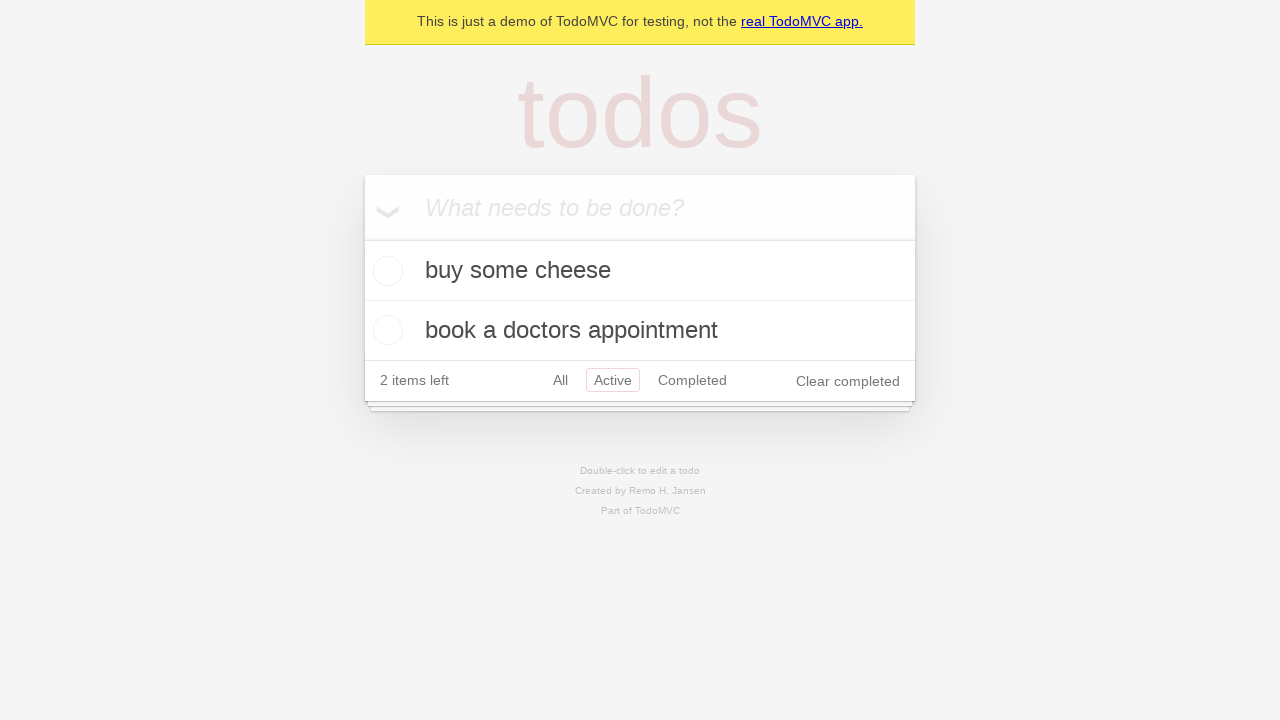